Tests form validation by entering only username and leaving password empty to verify the "Password is required" error message

Starting URL: https://www.saucedemo.com/

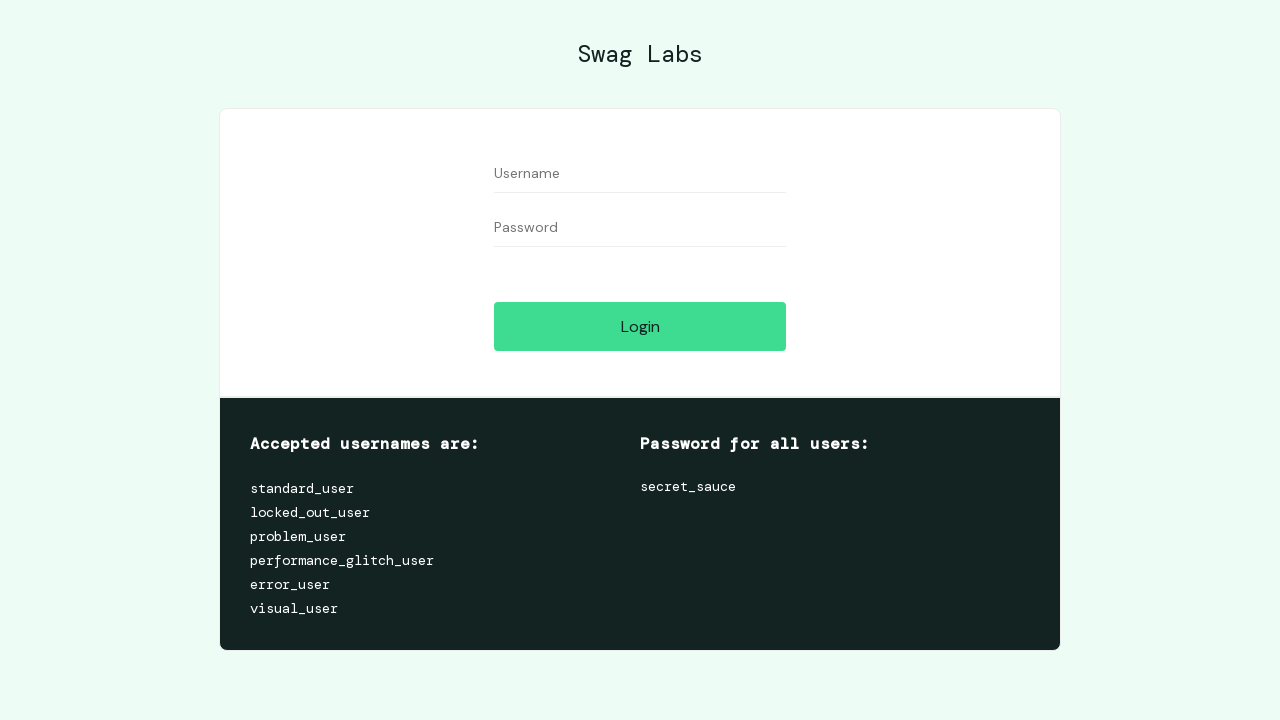

Filled username field with 'testuser123' on #user-name
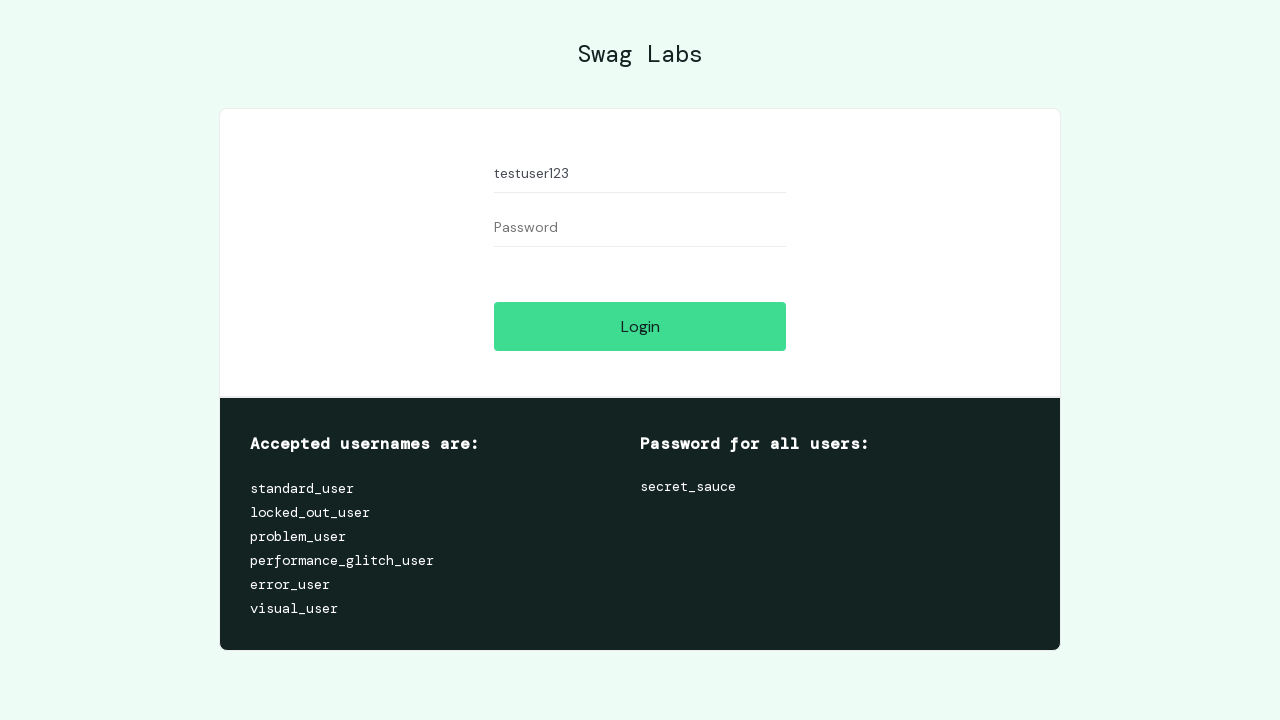

Clicked login button with empty password field at (640, 326) on #login-button
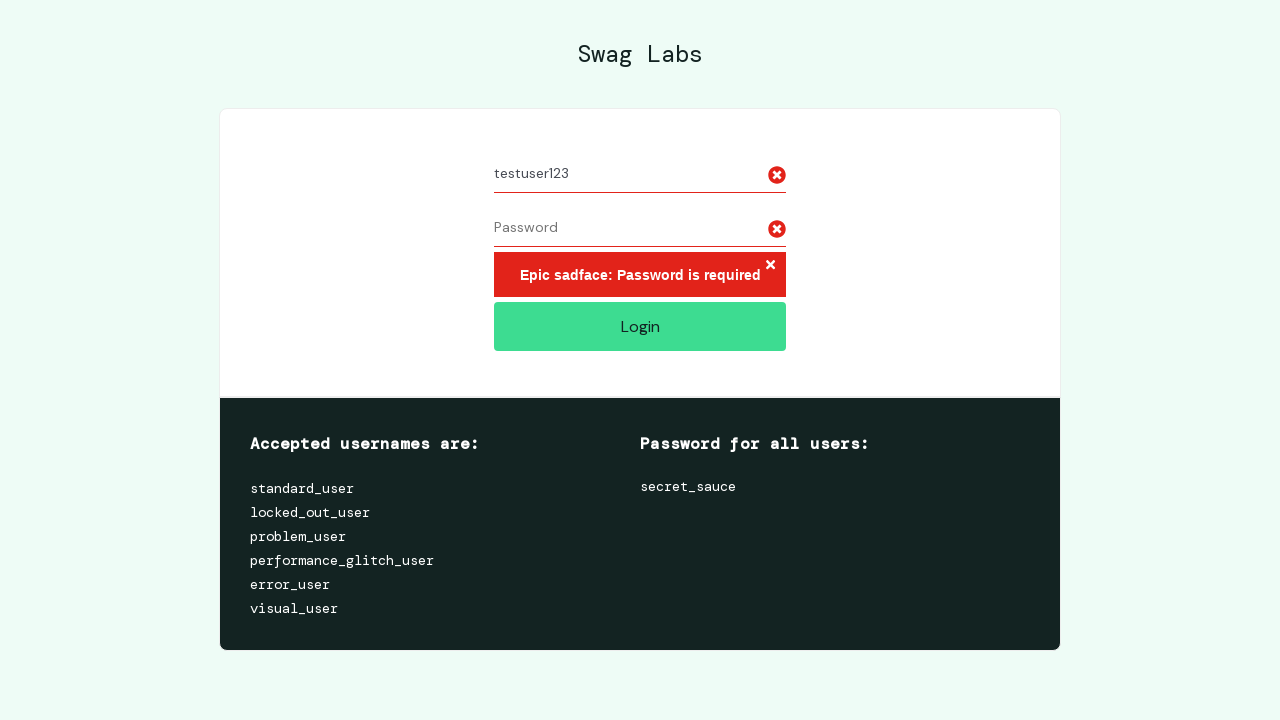

Password is required error message appeared
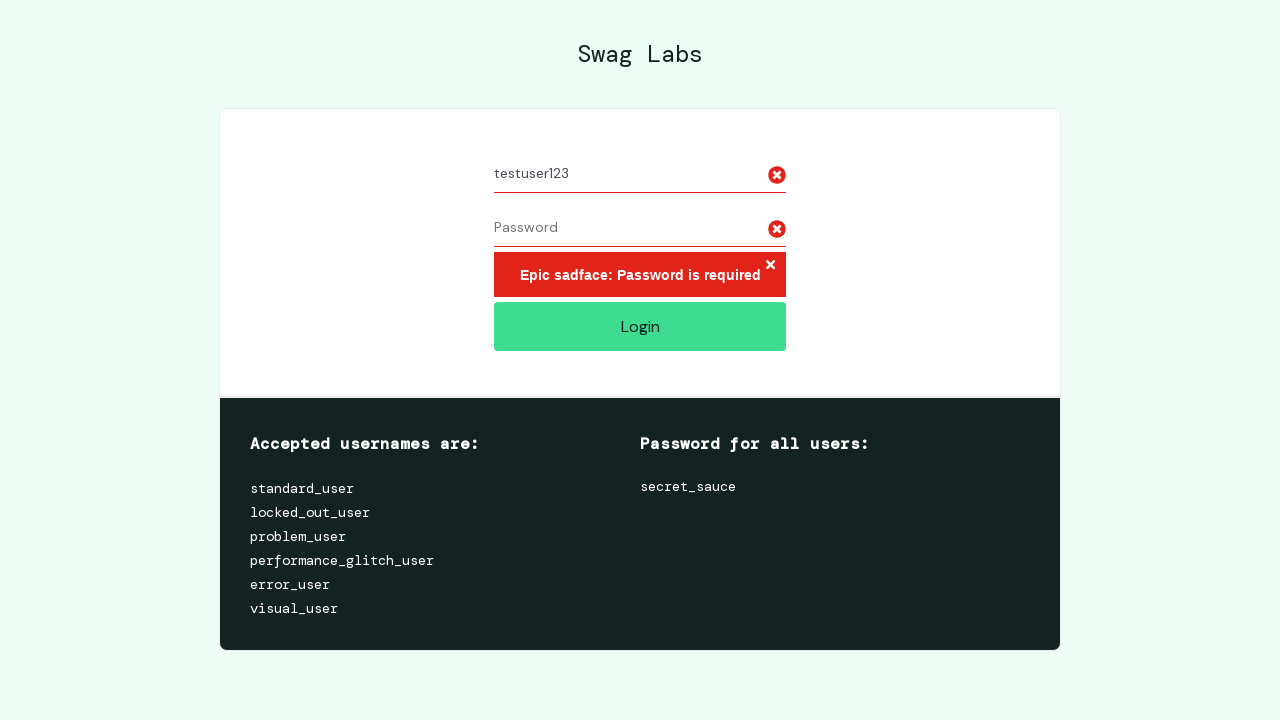

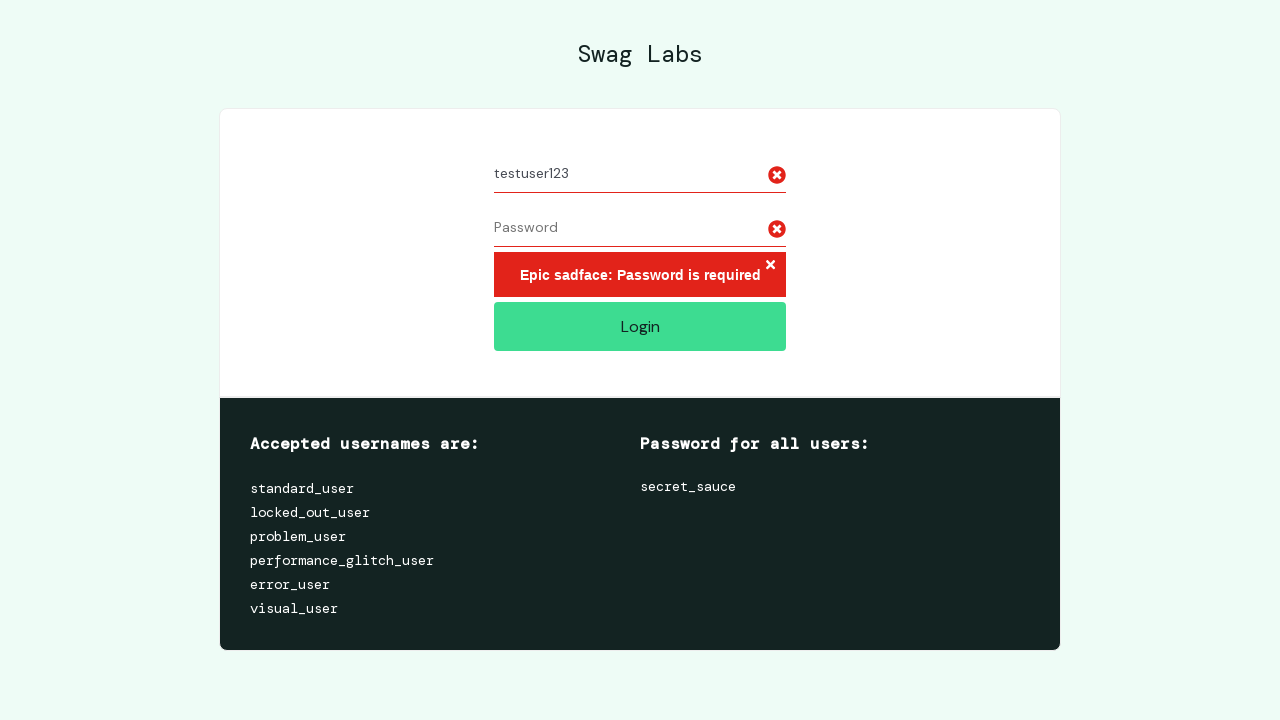